Tests that the complete all checkbox updates state when individual items are completed or cleared

Starting URL: https://demo.playwright.dev/todomvc

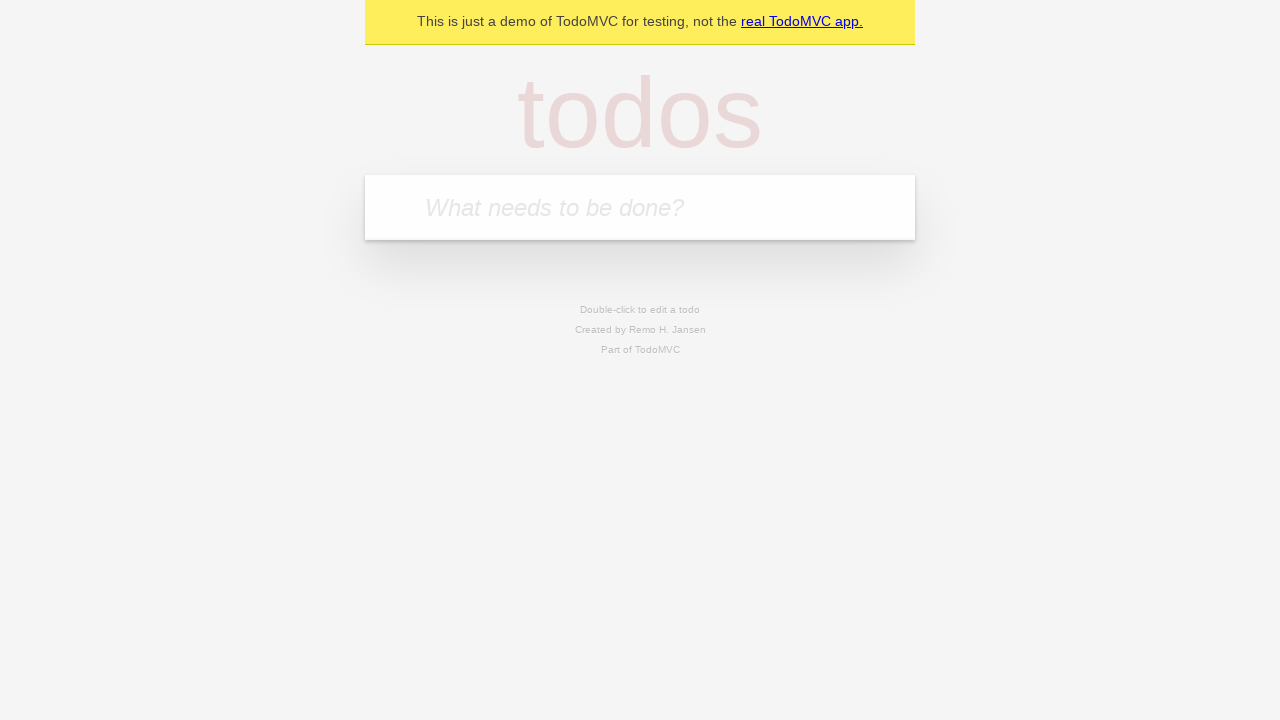

Located the 'What needs to be done?' input field
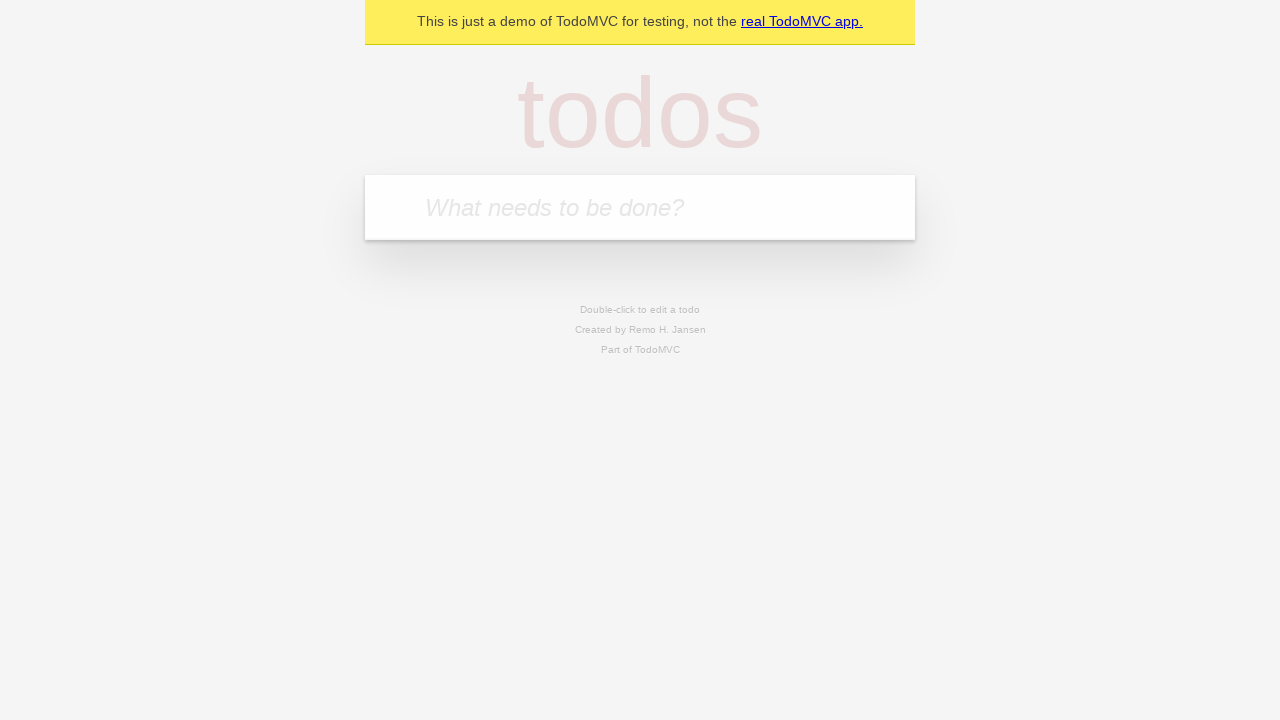

Filled first todo: 'buy some cheese' on internal:attr=[placeholder="What needs to be done?"i]
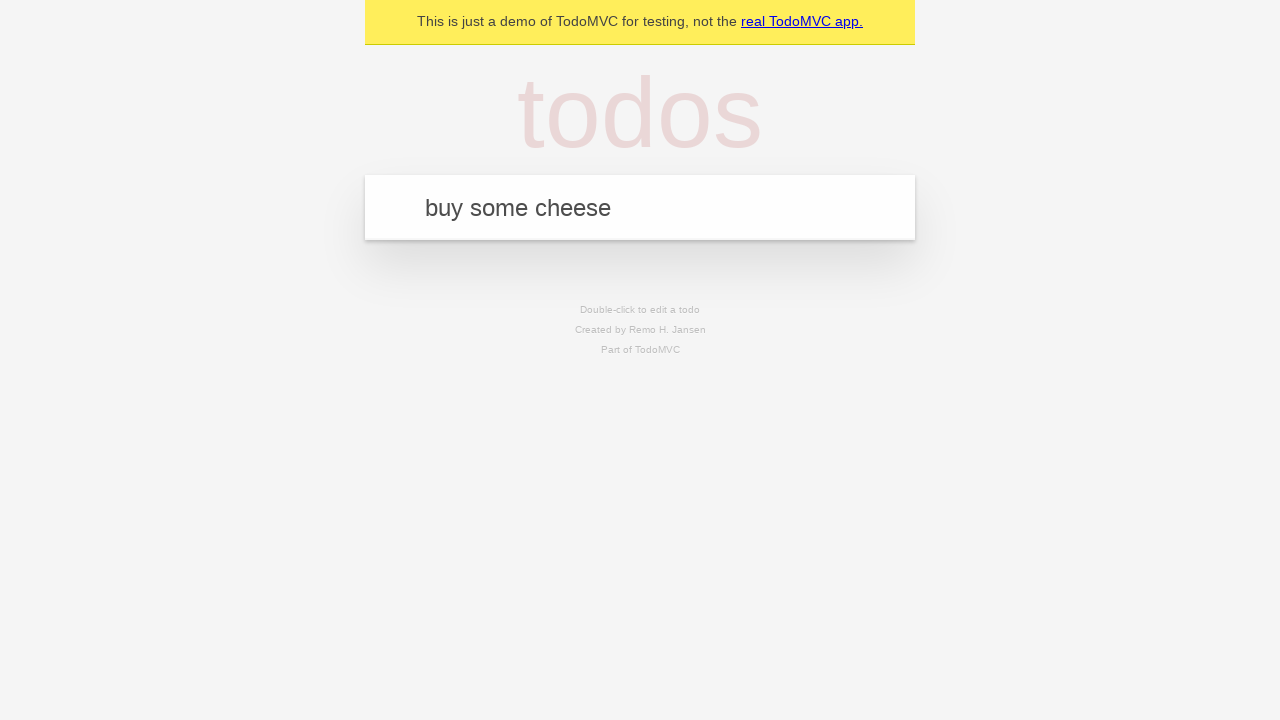

Pressed Enter to create first todo on internal:attr=[placeholder="What needs to be done?"i]
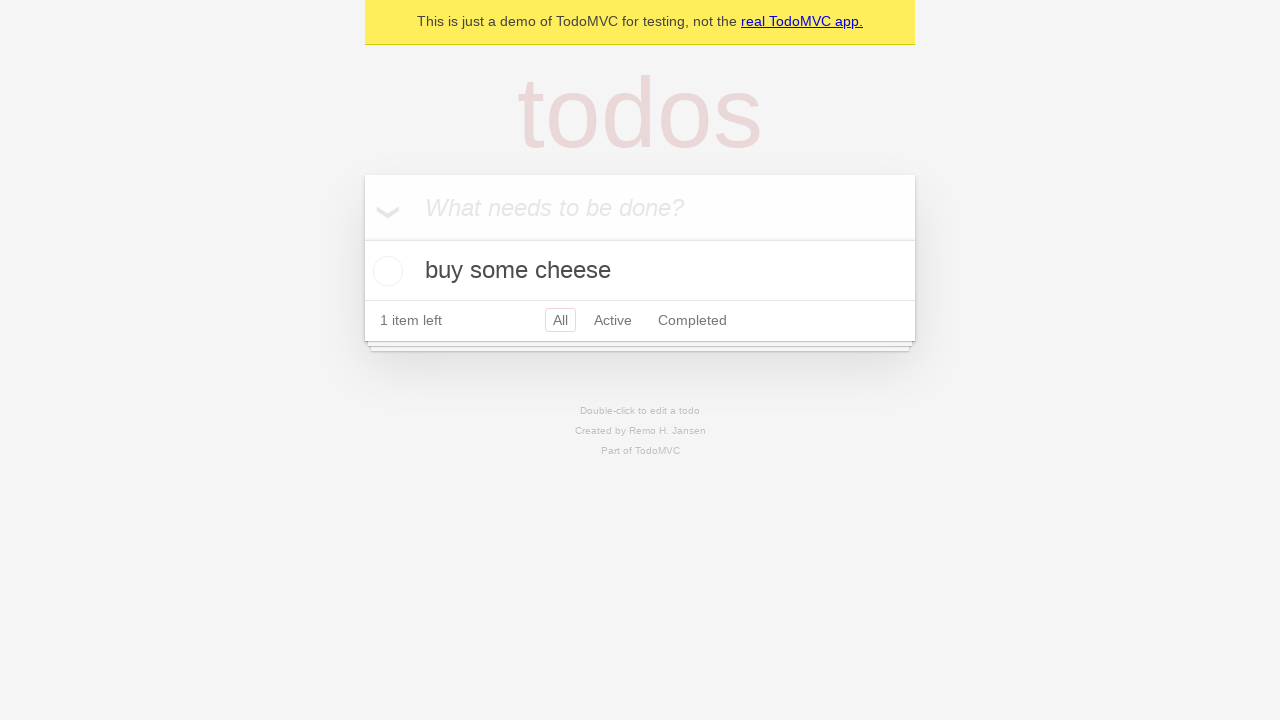

Filled second todo: 'feed the cat' on internal:attr=[placeholder="What needs to be done?"i]
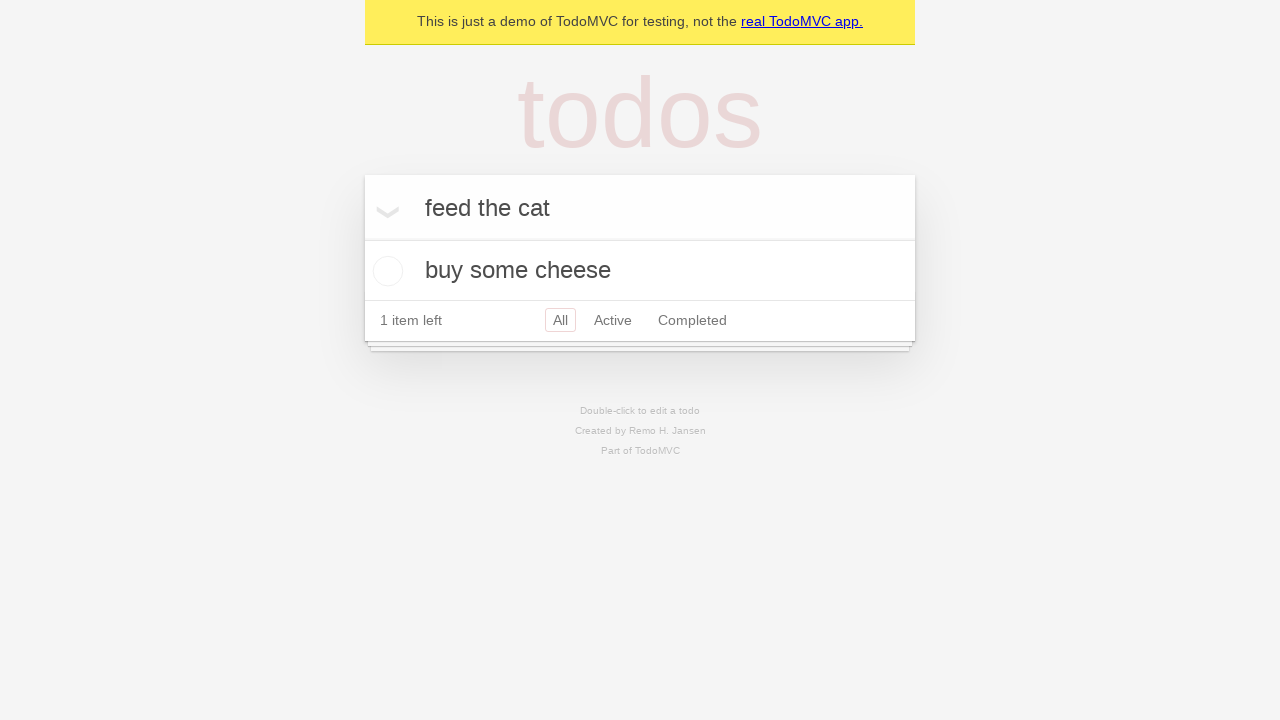

Pressed Enter to create second todo on internal:attr=[placeholder="What needs to be done?"i]
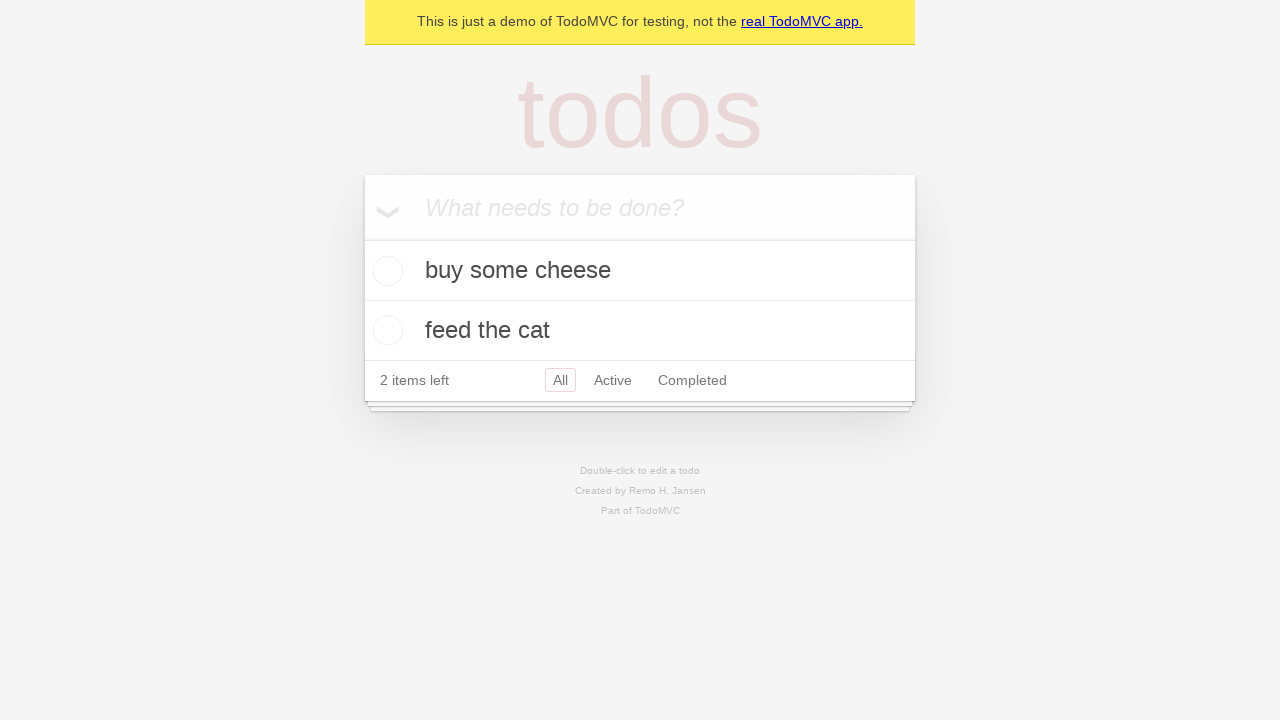

Filled third todo: 'book a doctors appointment' on internal:attr=[placeholder="What needs to be done?"i]
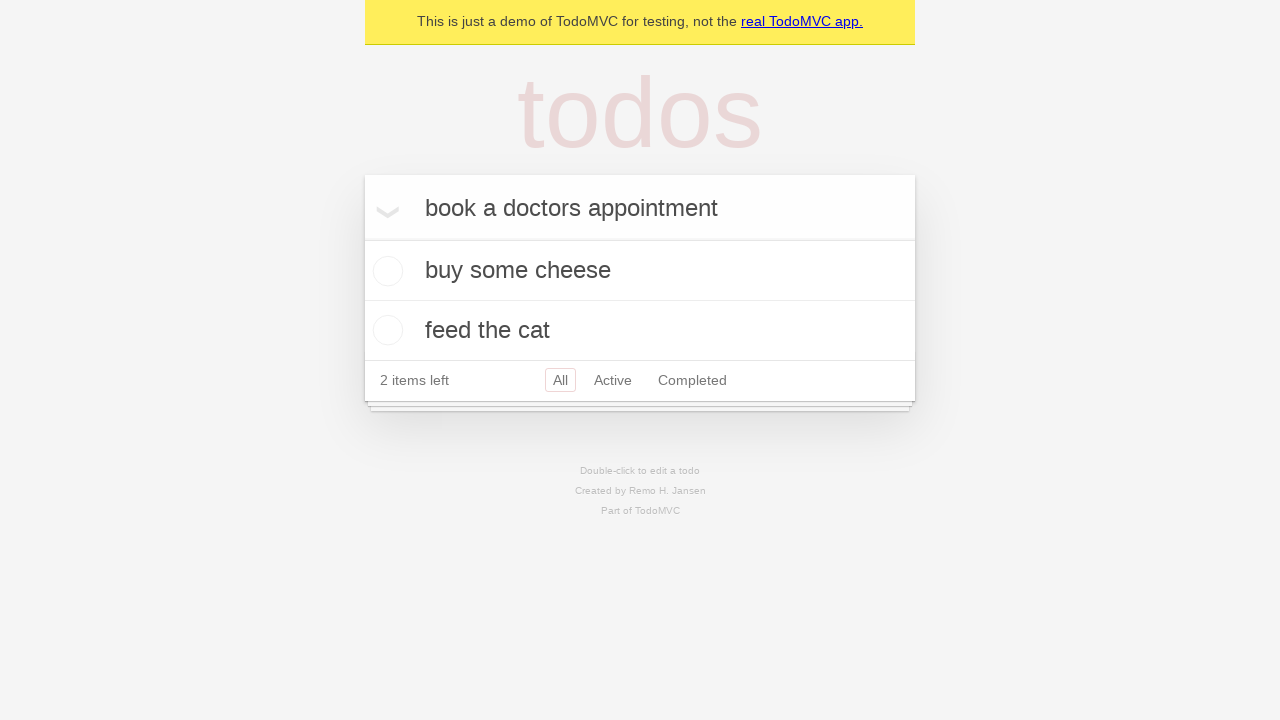

Pressed Enter to create third todo on internal:attr=[placeholder="What needs to be done?"i]
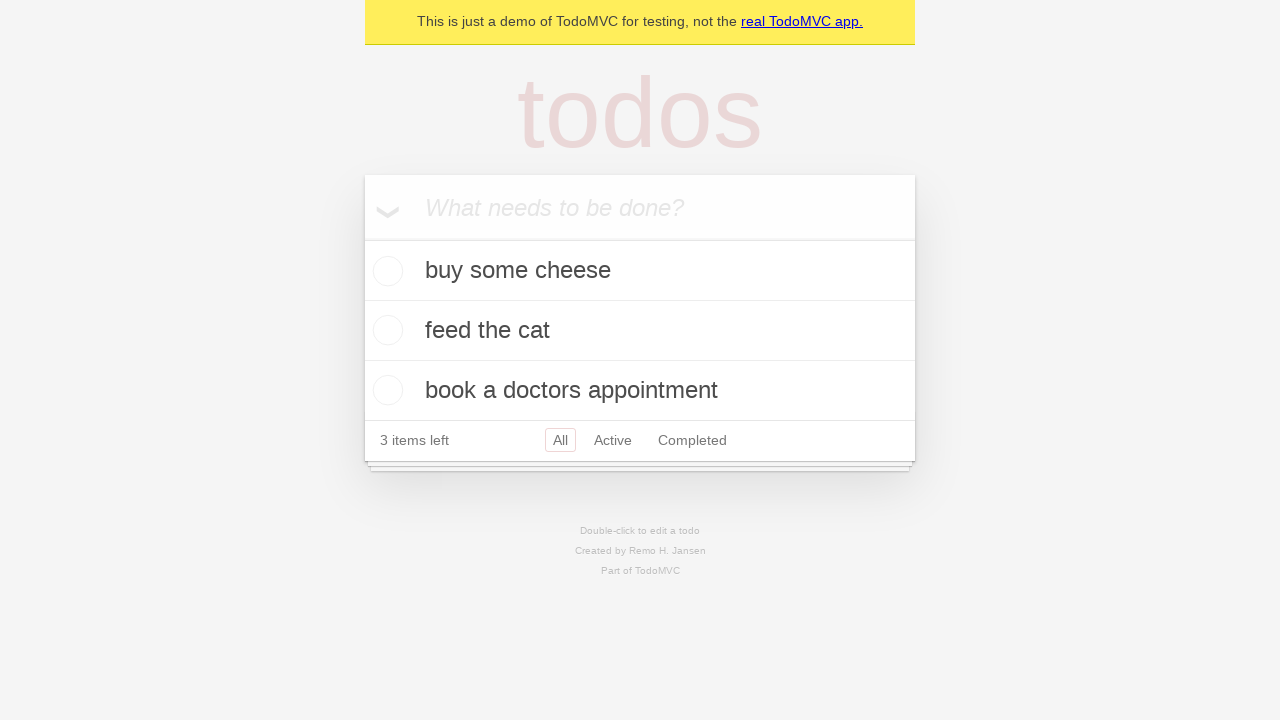

Waited for all three todos to be created
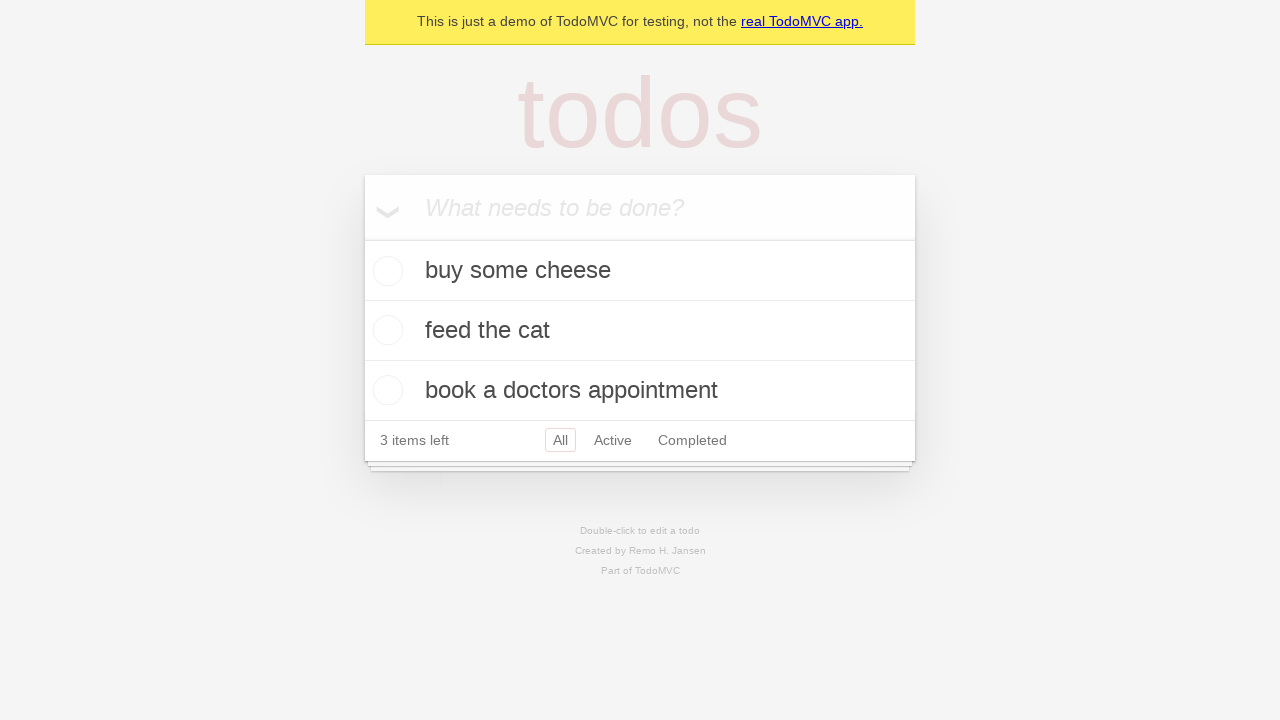

Located the 'Mark all as complete' checkbox
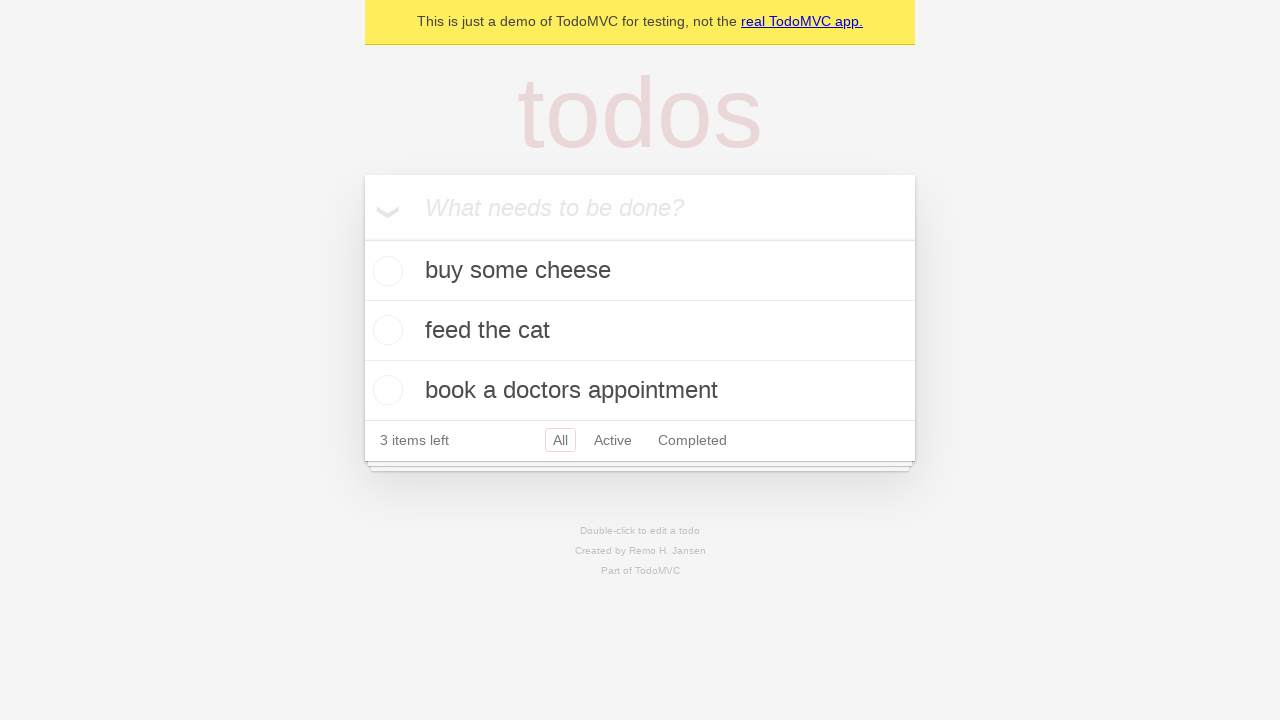

Checked the 'Mark all as complete' checkbox to complete all todos at (362, 238) on internal:label="Mark all as complete"i
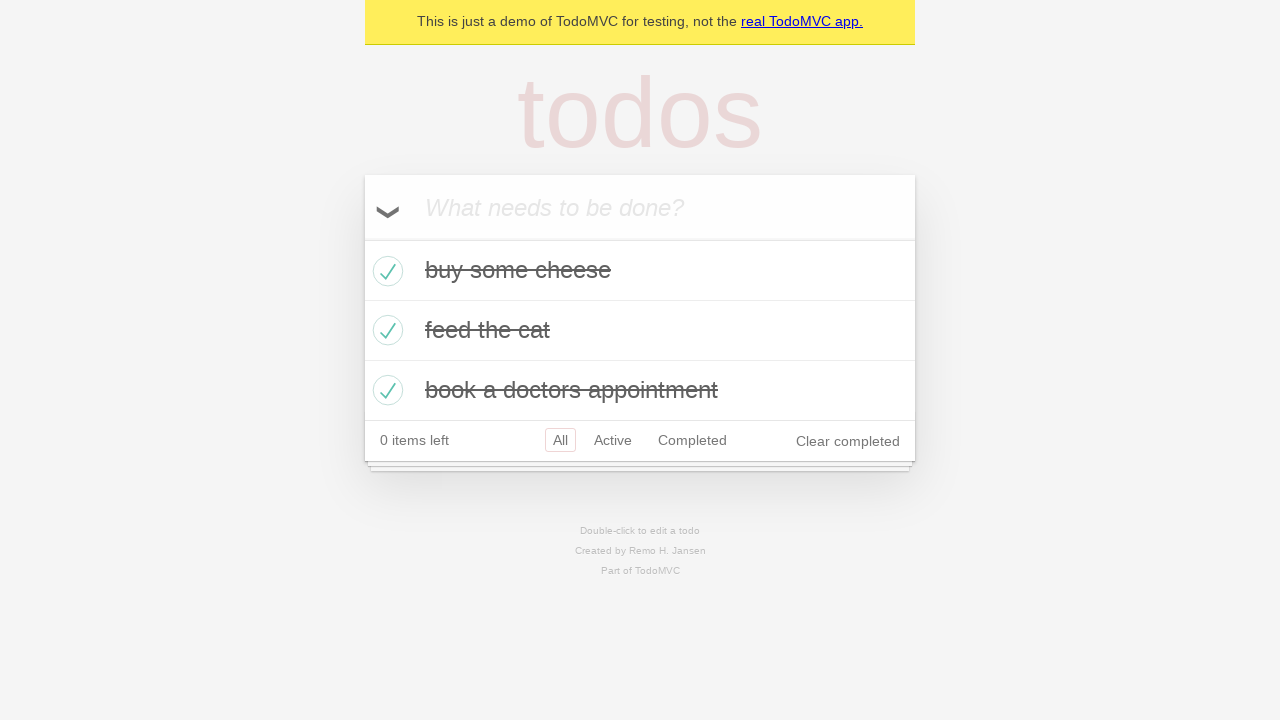

Located the first todo item
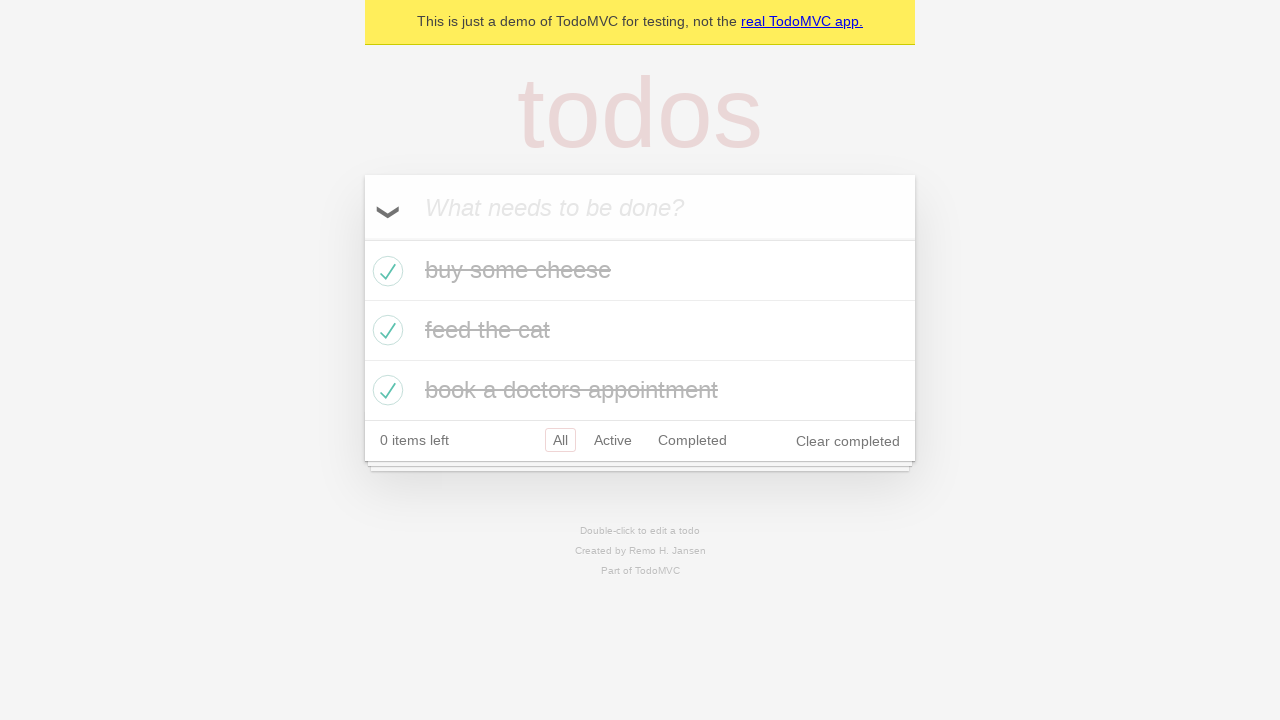

Unchecked the first todo to mark it incomplete at (385, 271) on .todo-list li >> nth=0 >> .toggle
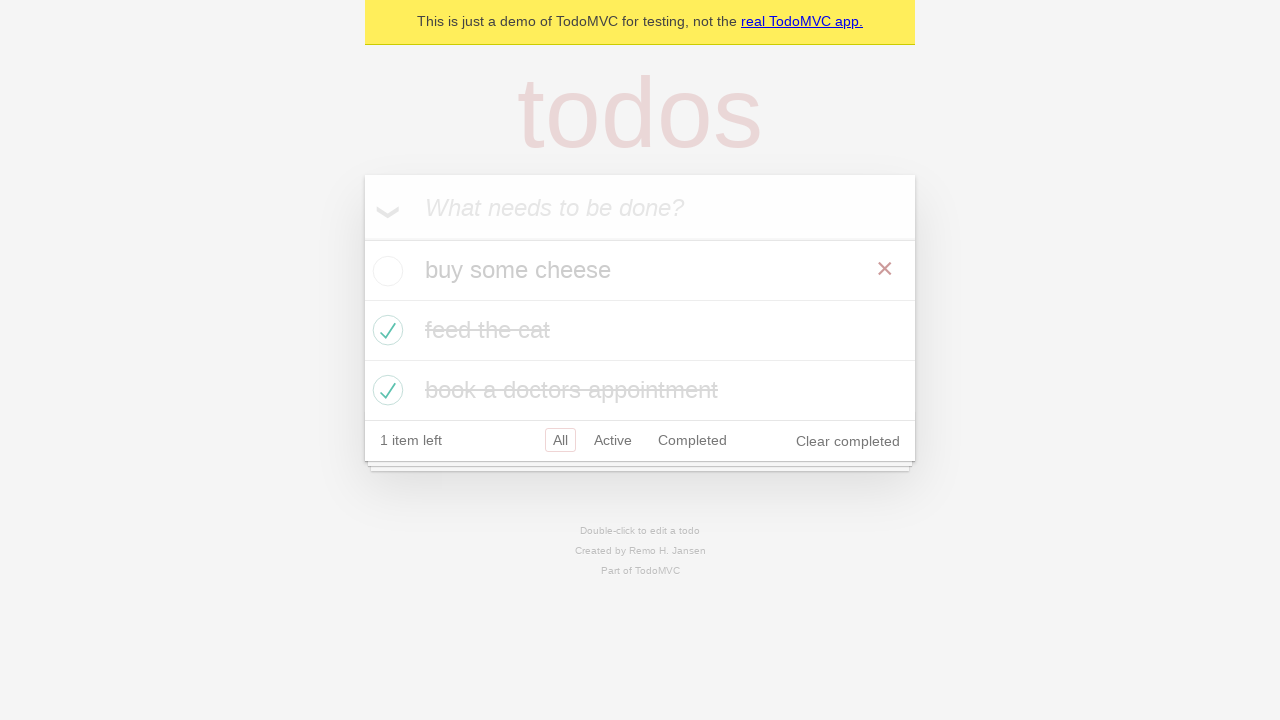

Checked the first todo again to mark it complete at (385, 271) on .todo-list li >> nth=0 >> .toggle
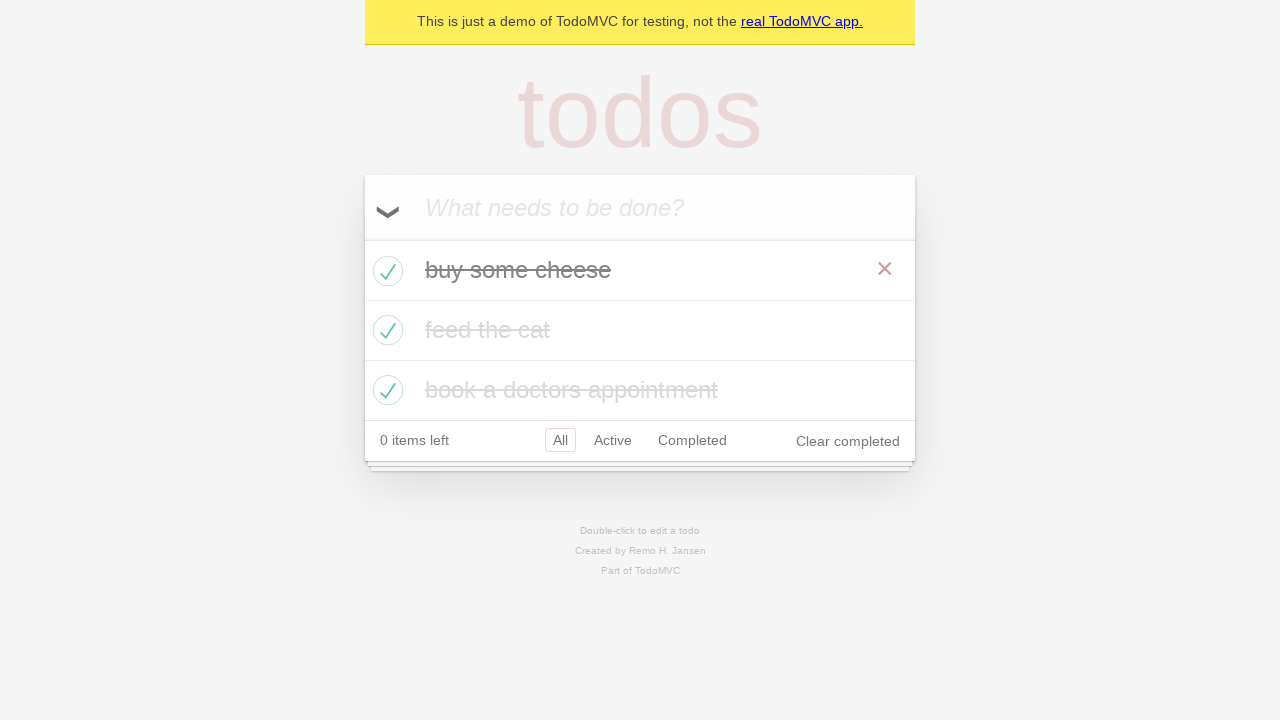

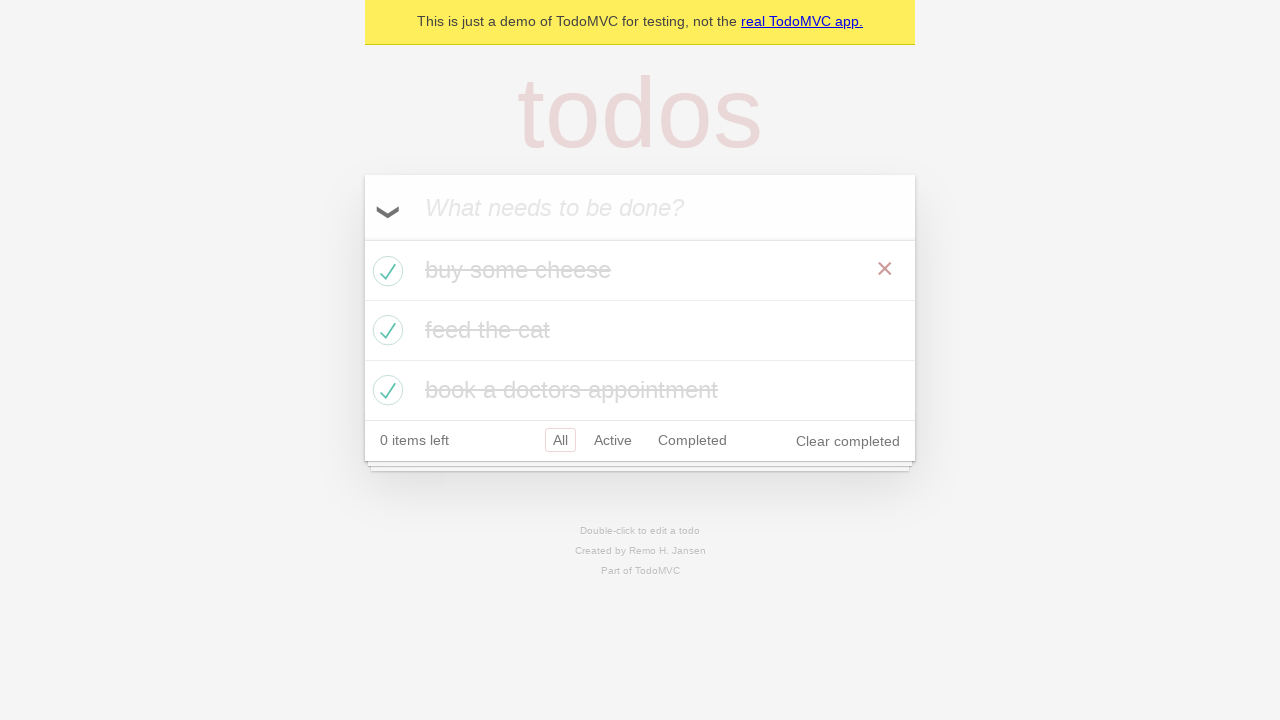